Tests that new items are appended to the bottom of the todo list and count is displayed

Starting URL: https://demo.playwright.dev/todomvc

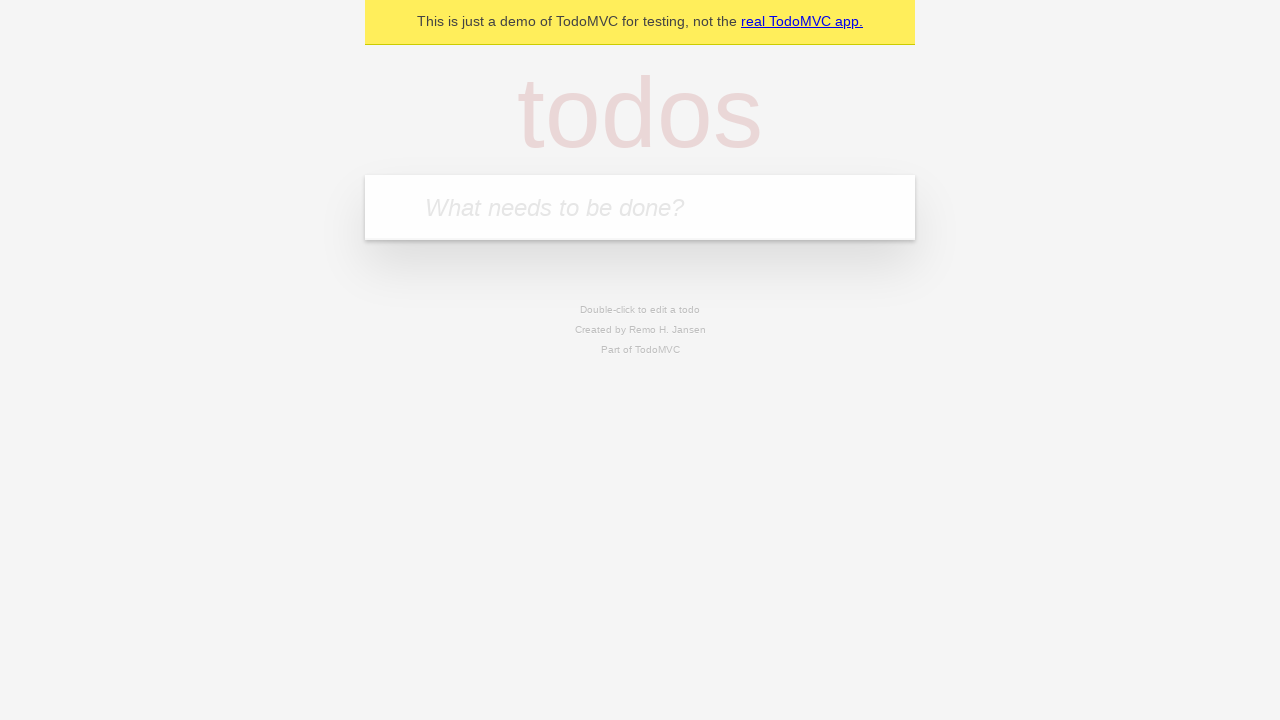

Located the todo input field with placeholder 'What needs to be done?'
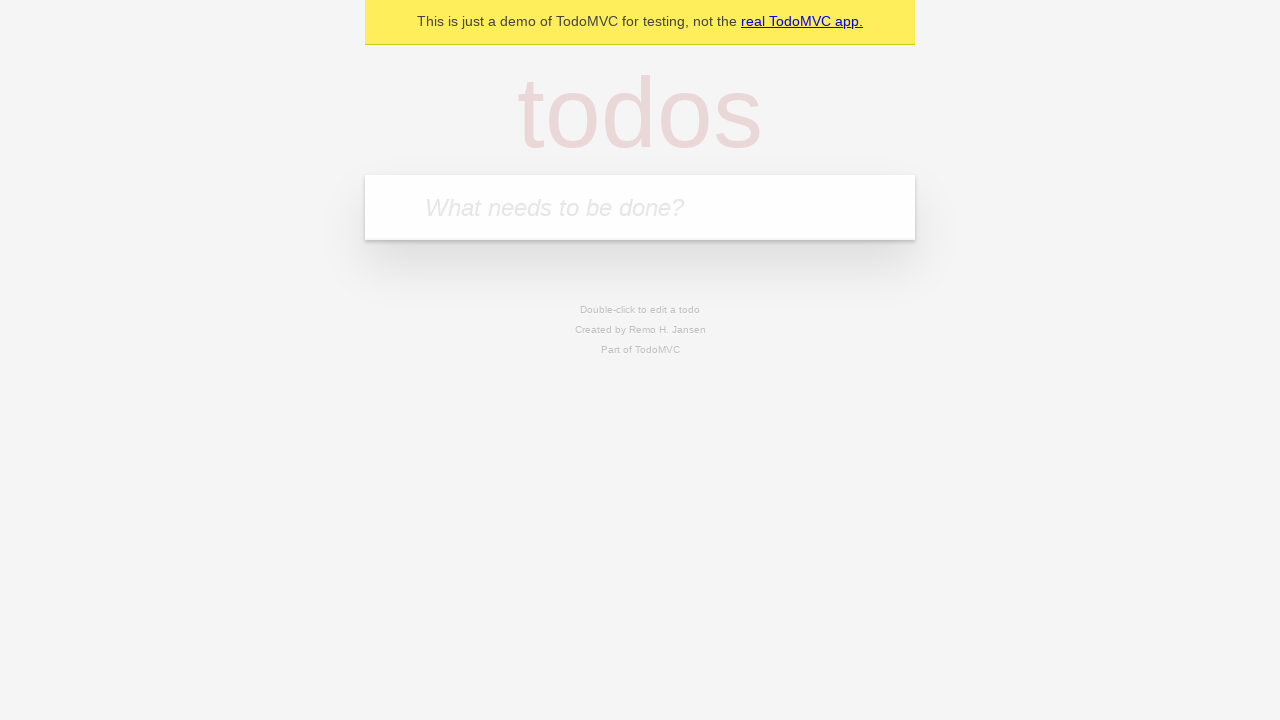

Filled todo input with 'buy some cheese' on internal:attr=[placeholder="What needs to be done?"i]
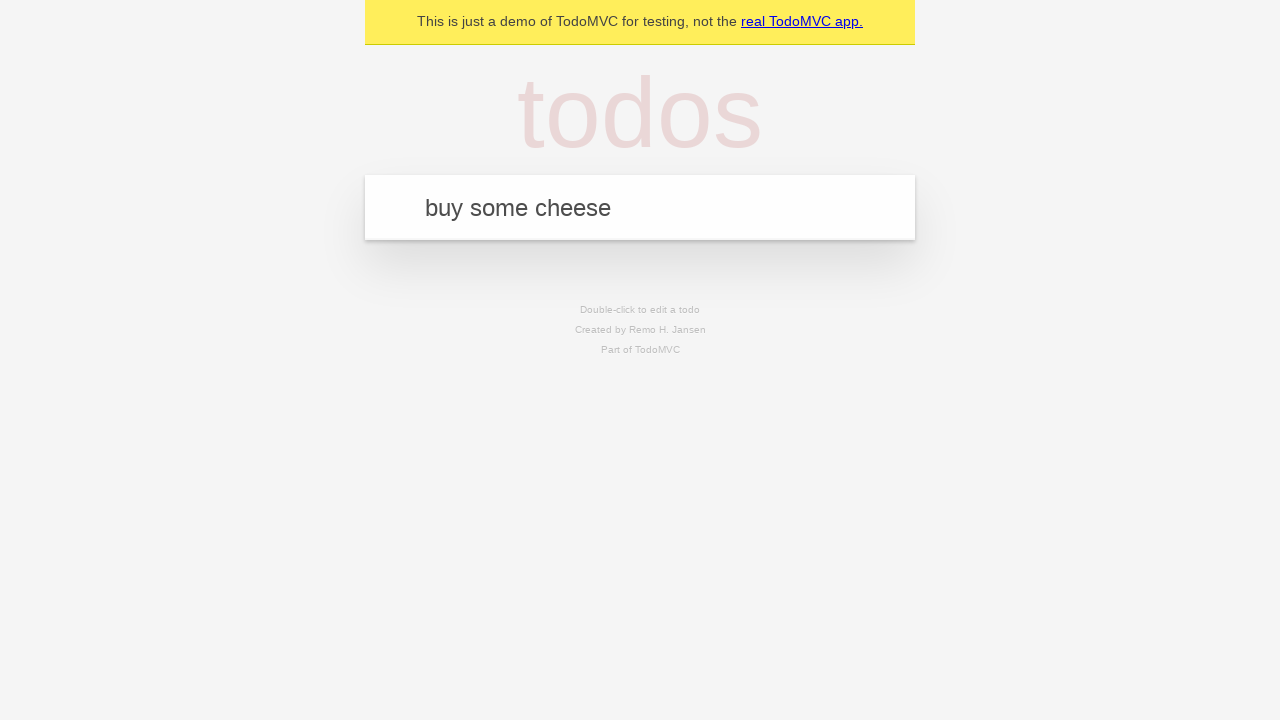

Pressed Enter to add todo 'buy some cheese' on internal:attr=[placeholder="What needs to be done?"i]
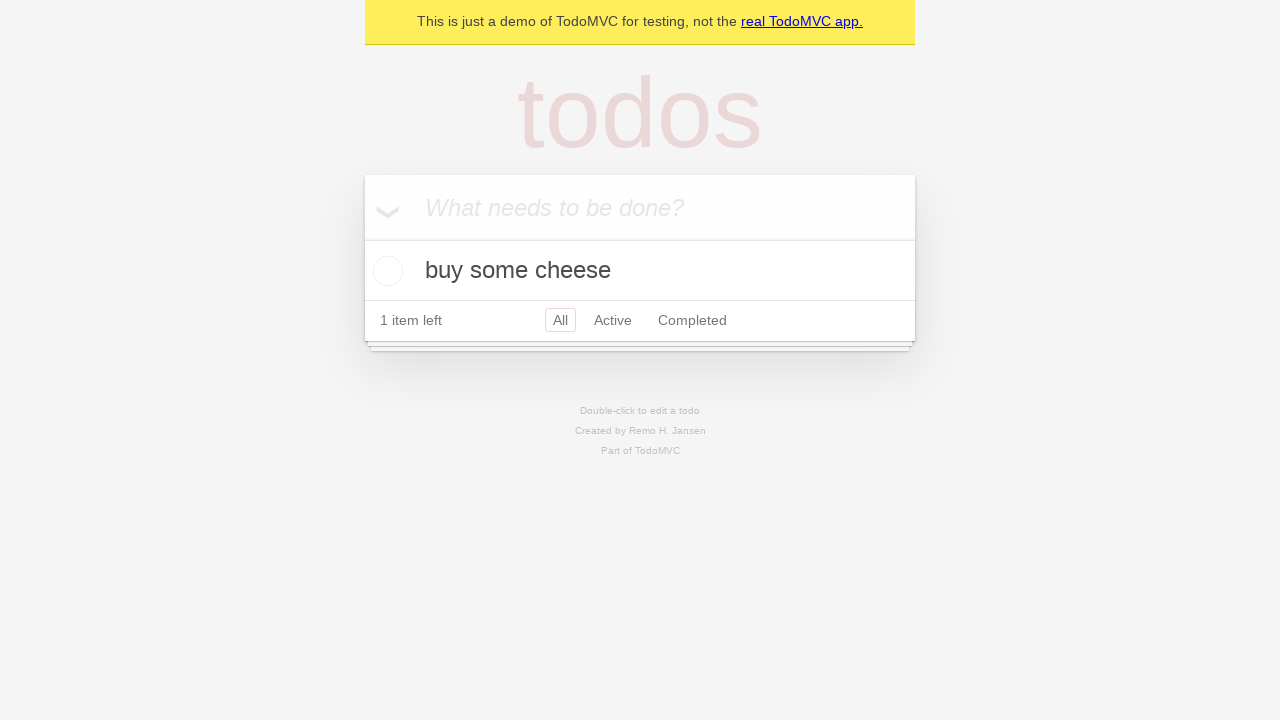

Filled todo input with 'feed the cat' on internal:attr=[placeholder="What needs to be done?"i]
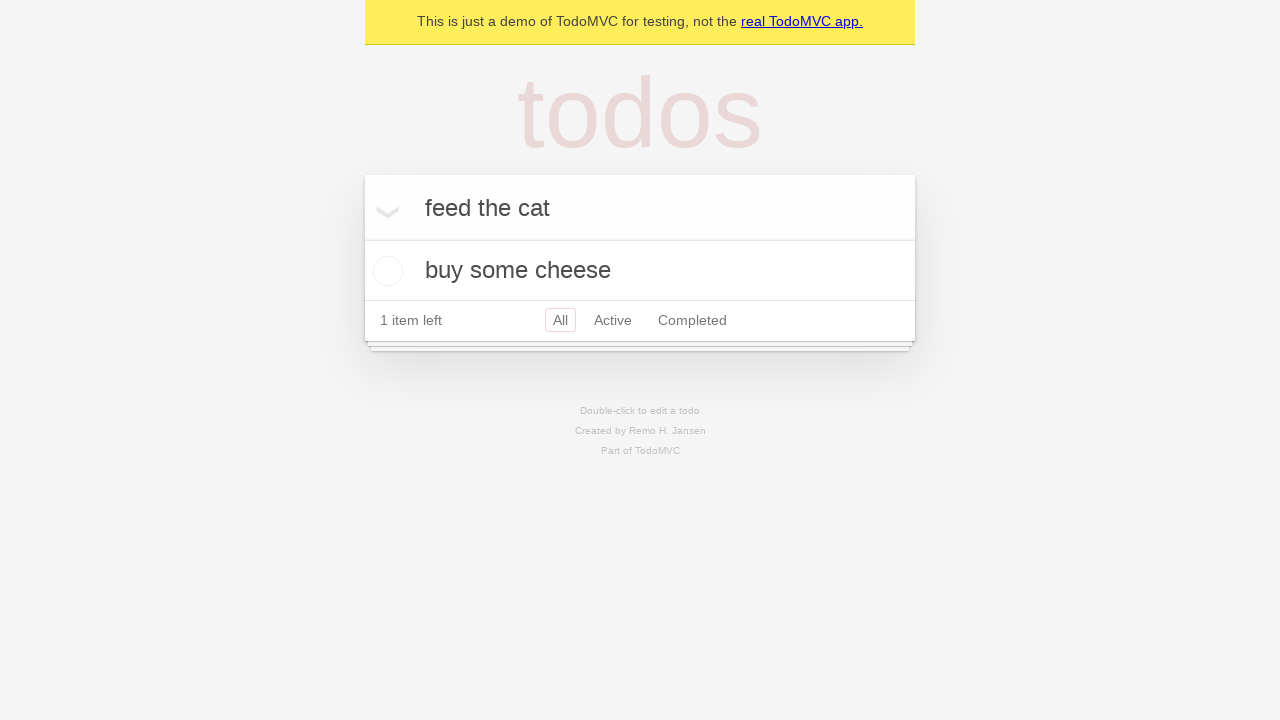

Pressed Enter to add todo 'feed the cat' on internal:attr=[placeholder="What needs to be done?"i]
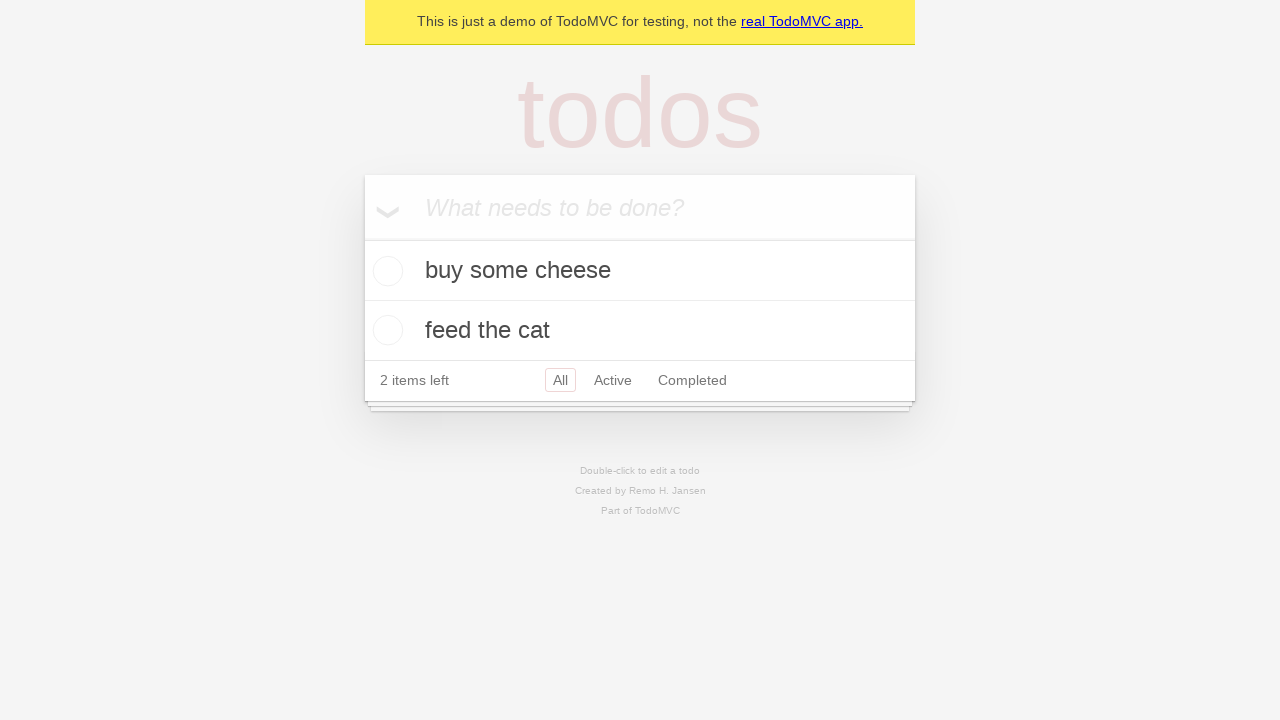

Filled todo input with 'book a doctors appointment' on internal:attr=[placeholder="What needs to be done?"i]
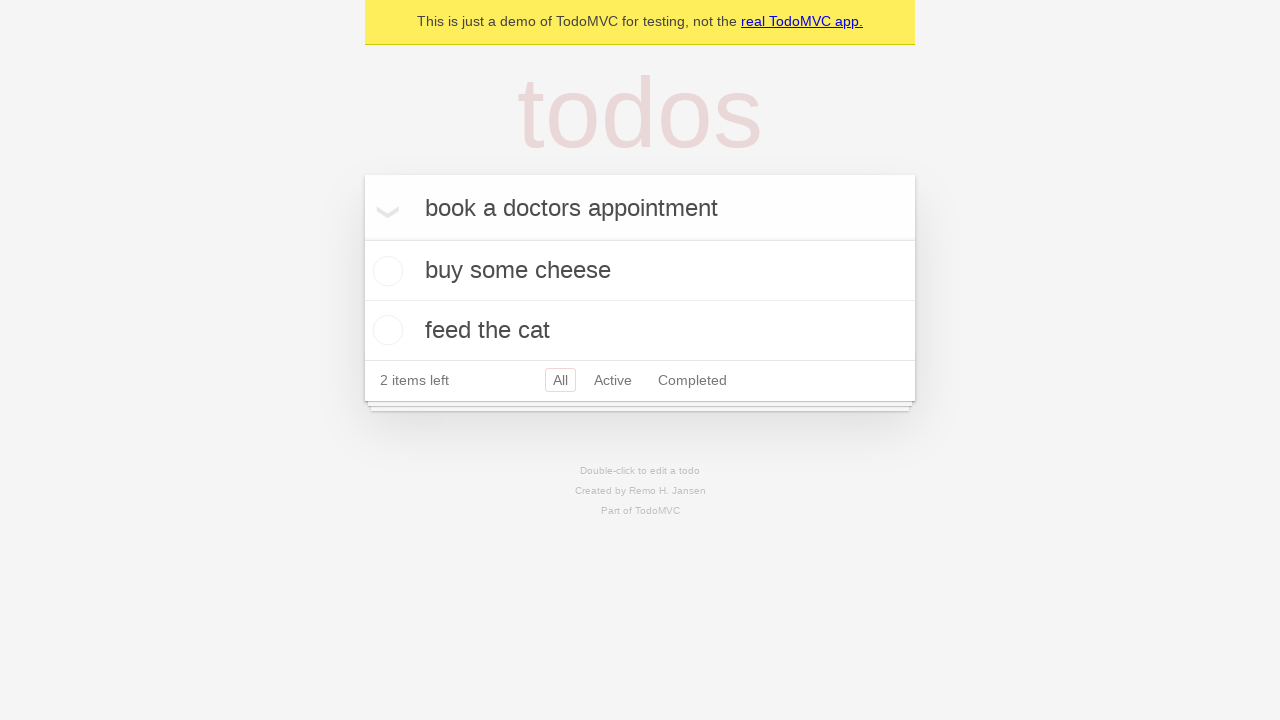

Pressed Enter to add todo 'book a doctors appointment' on internal:attr=[placeholder="What needs to be done?"i]
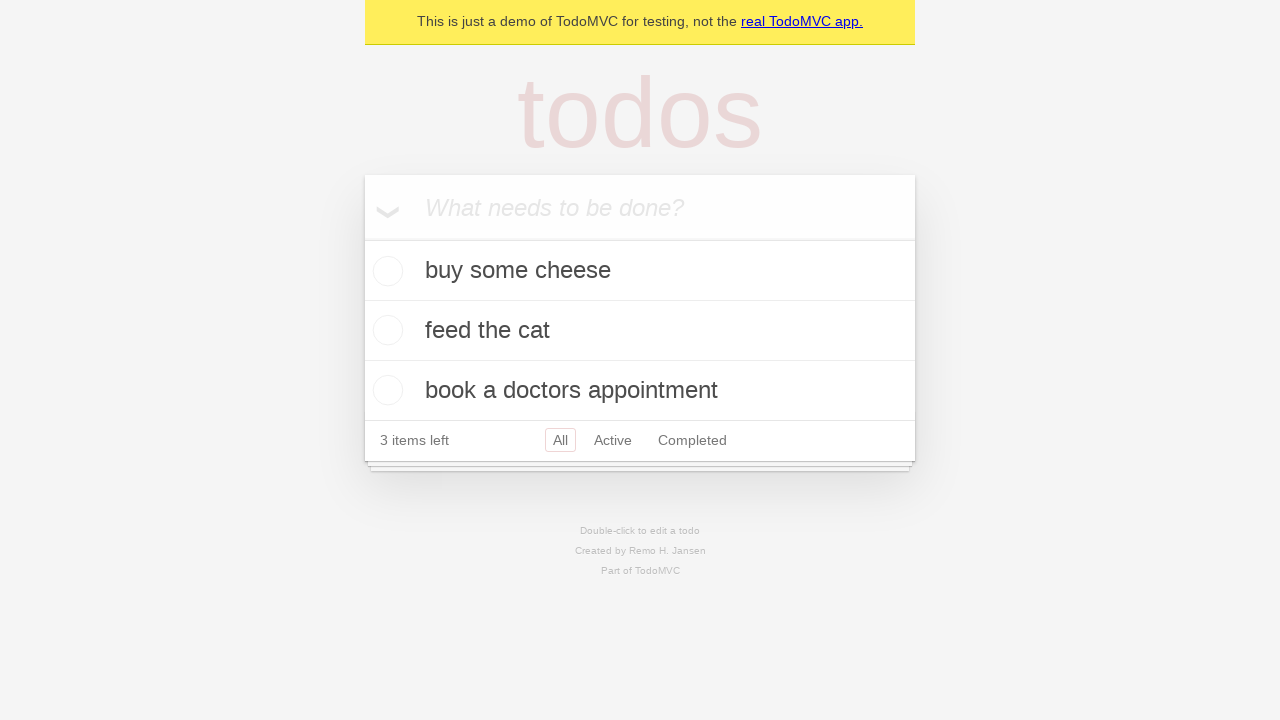

Verified all 3 todo items are displayed in the list
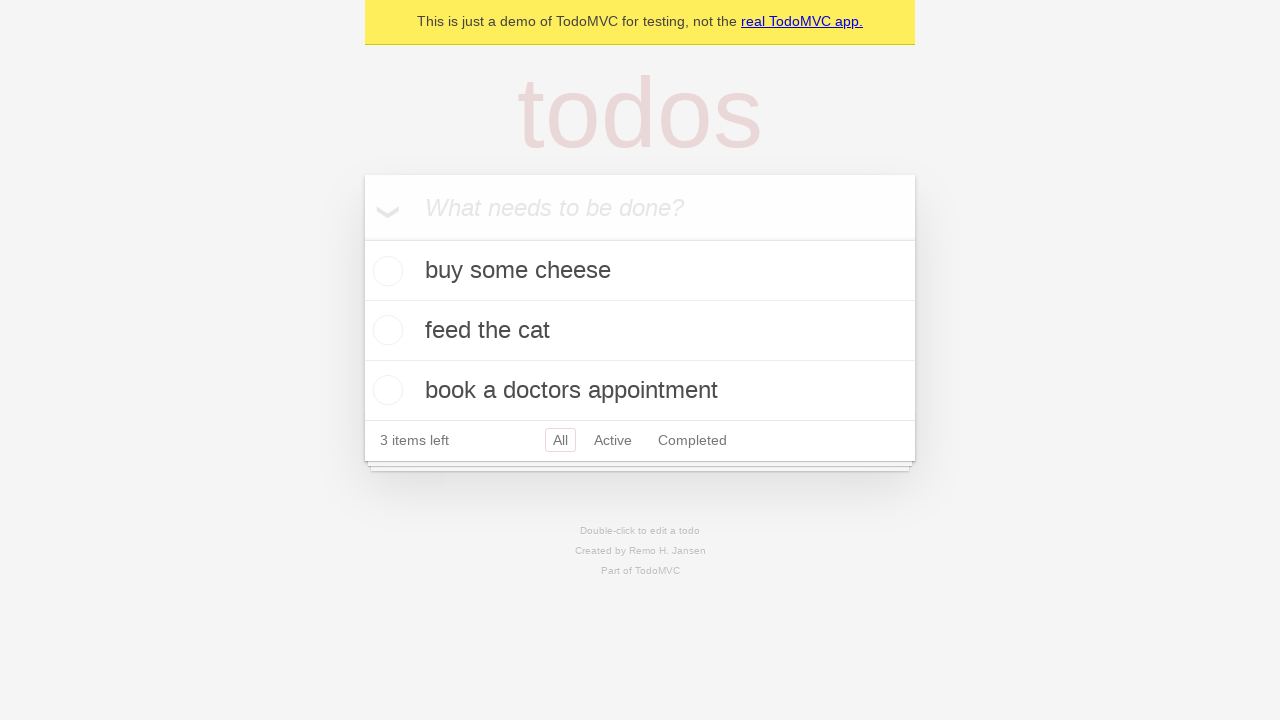

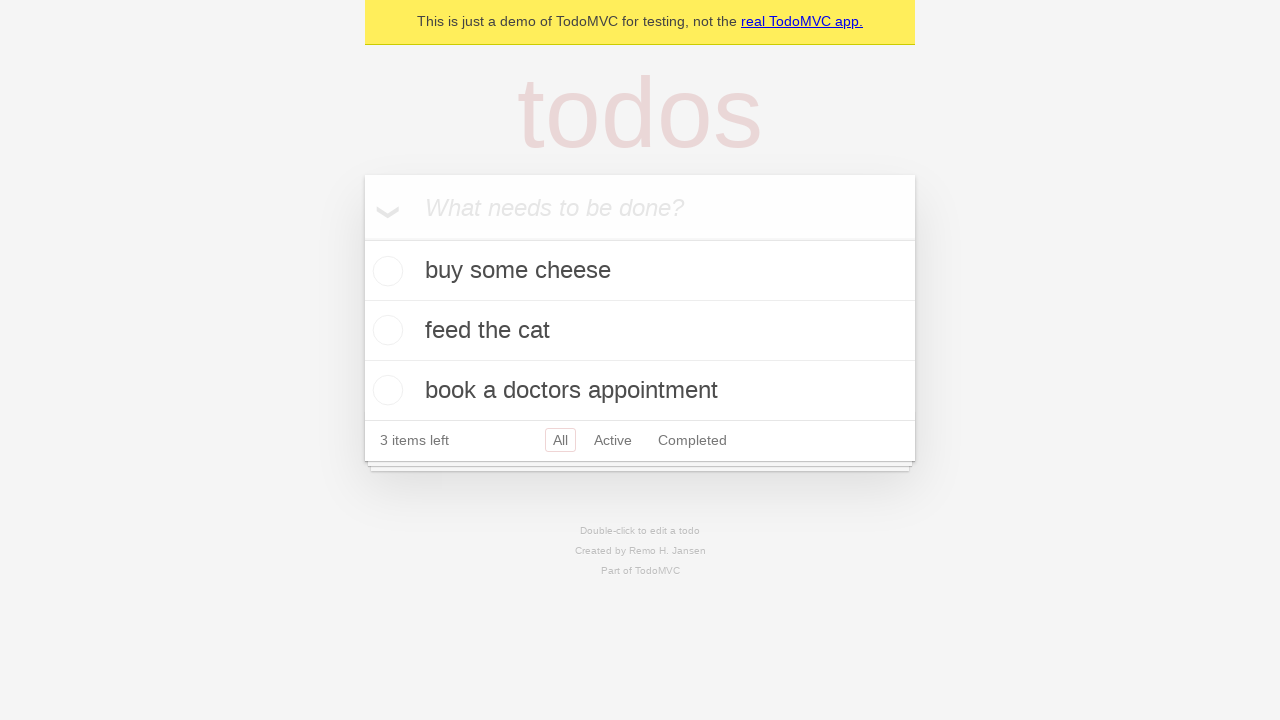